Navigates to DemoQA homepage and clicks on the "Alerts, Frame & Windows" section

Starting URL: https://demoqa.com/

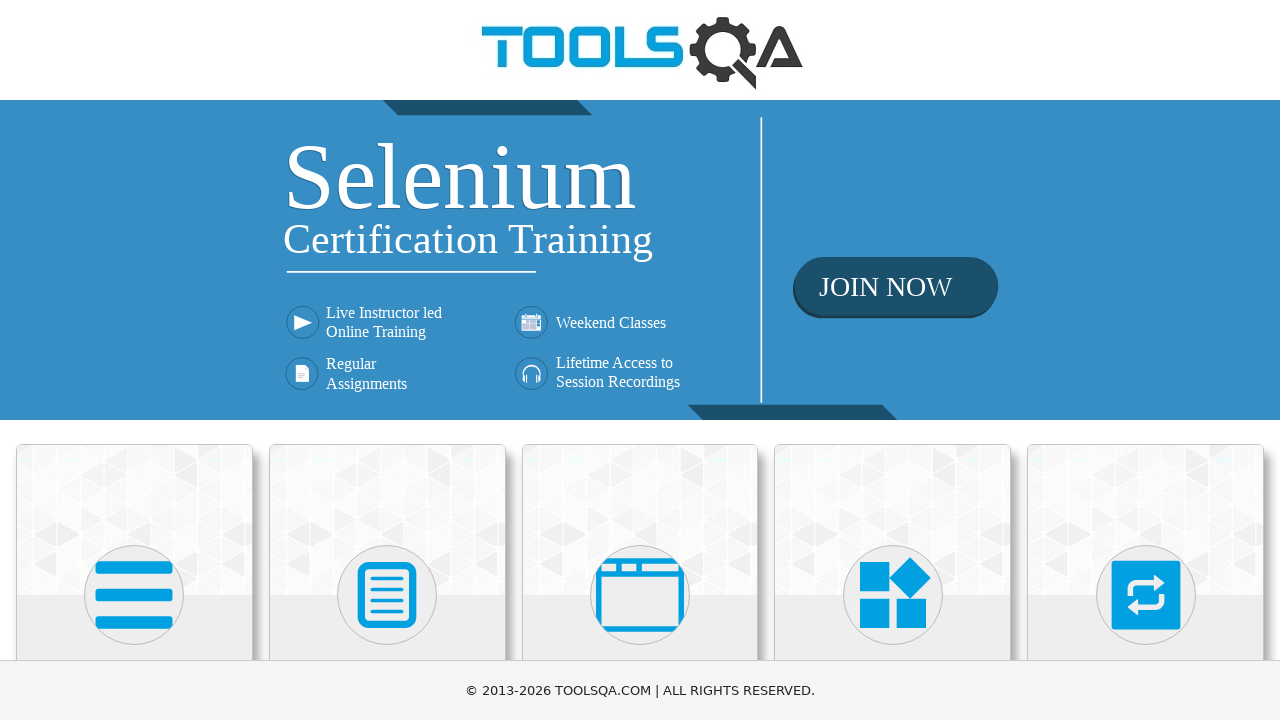

Navigated to DemoQA homepage
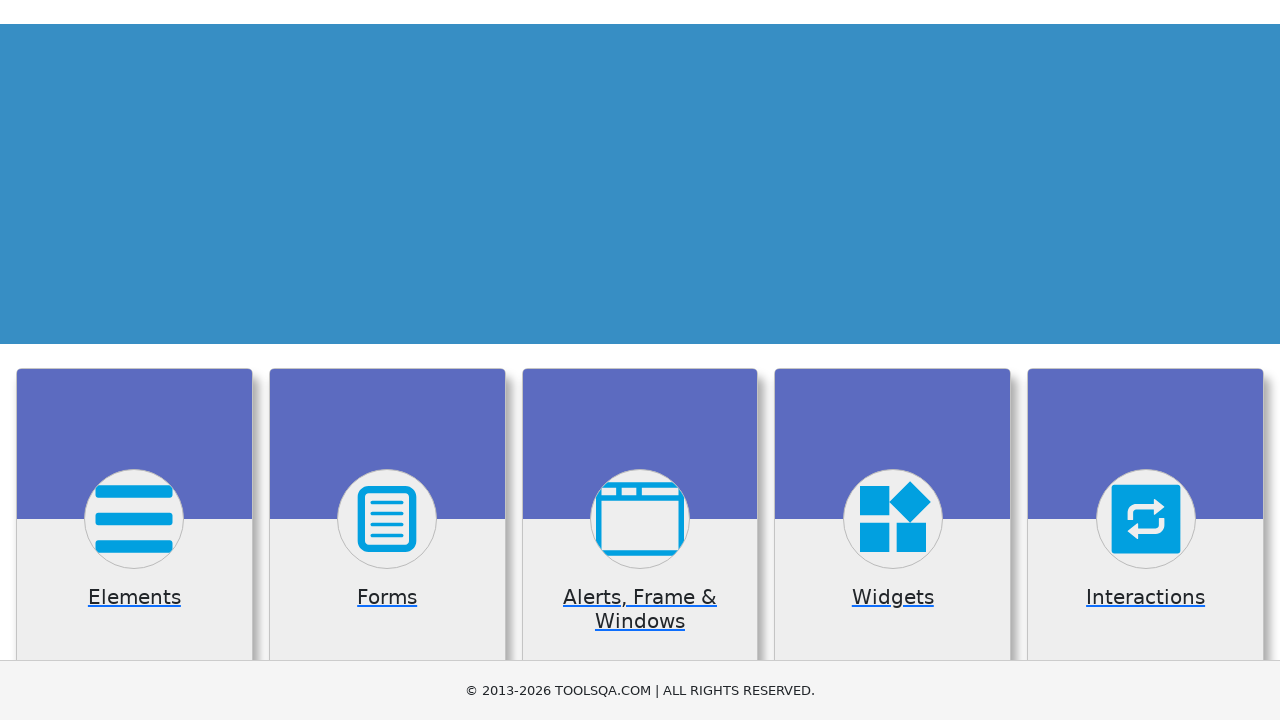

Clicked on 'Alerts, Frame & Windows' section at (640, 360) on xpath=//h5[text()='Alerts, Frame & Windows']
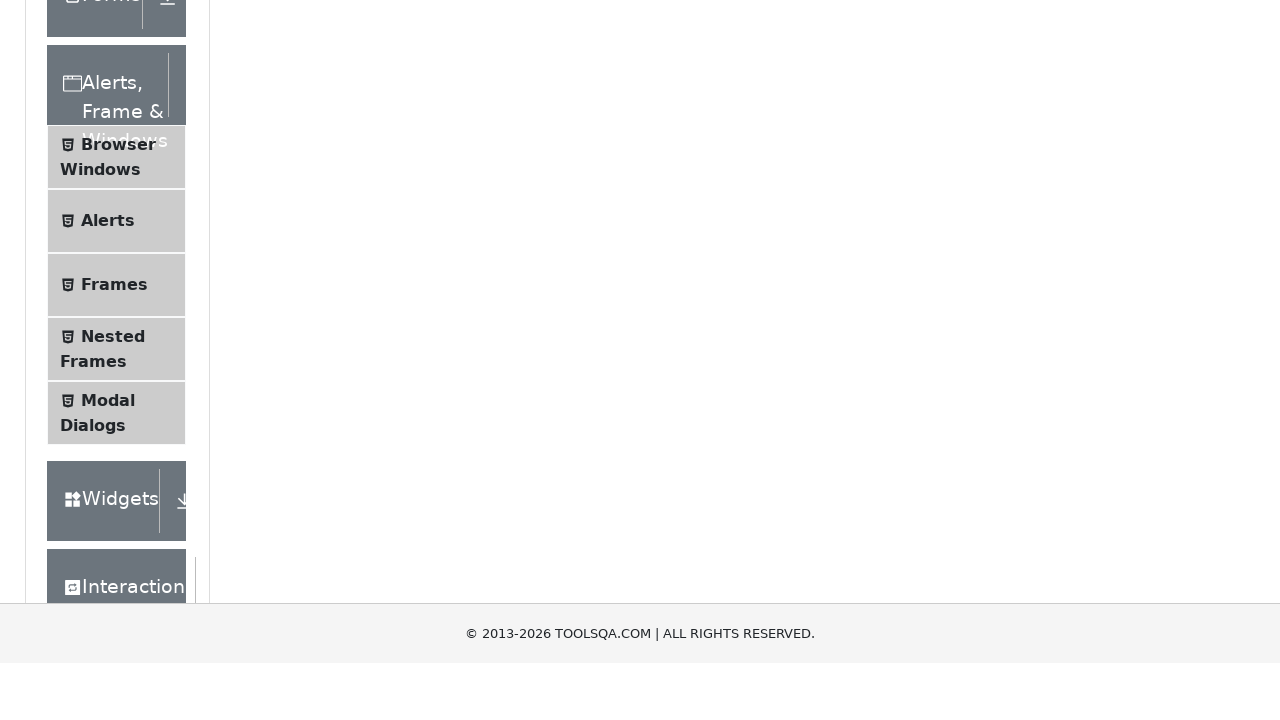

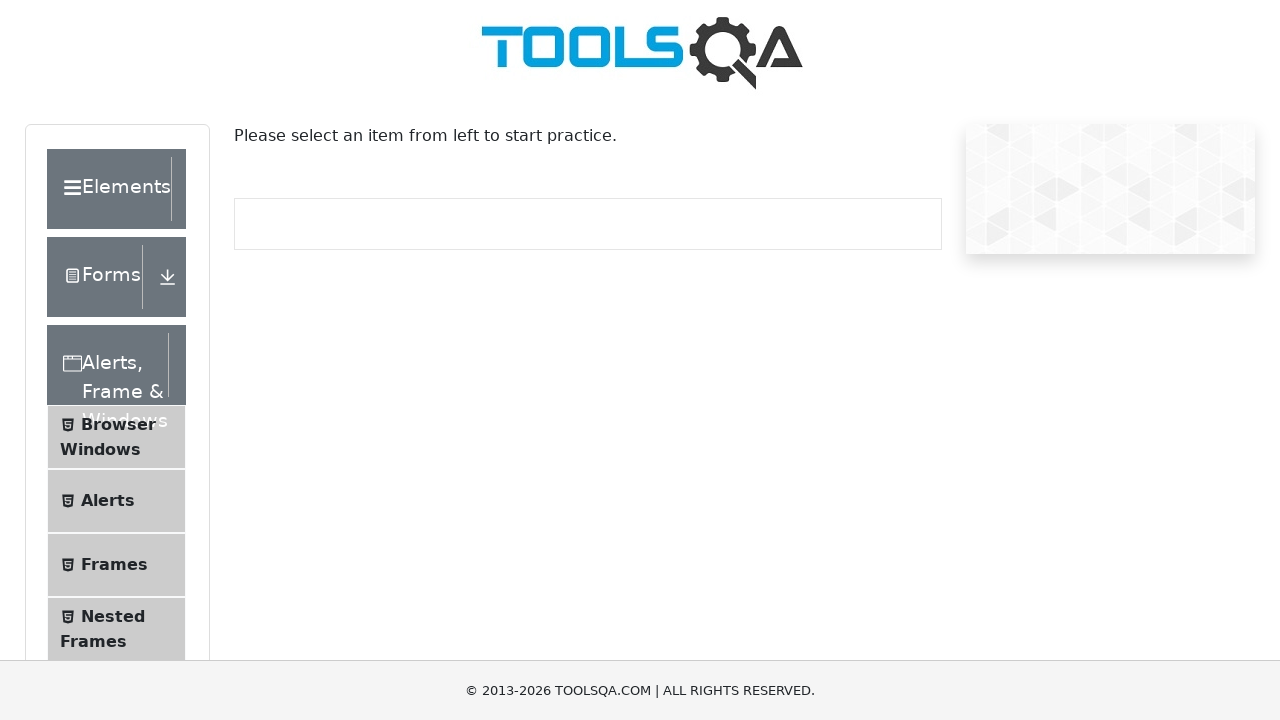